Tests various input field handling operations including entering text, appending text with keyboard tab, reading input values, clearing fields, and verifying disabled/readonly states of form elements.

Starting URL: https://letcode.in/edit

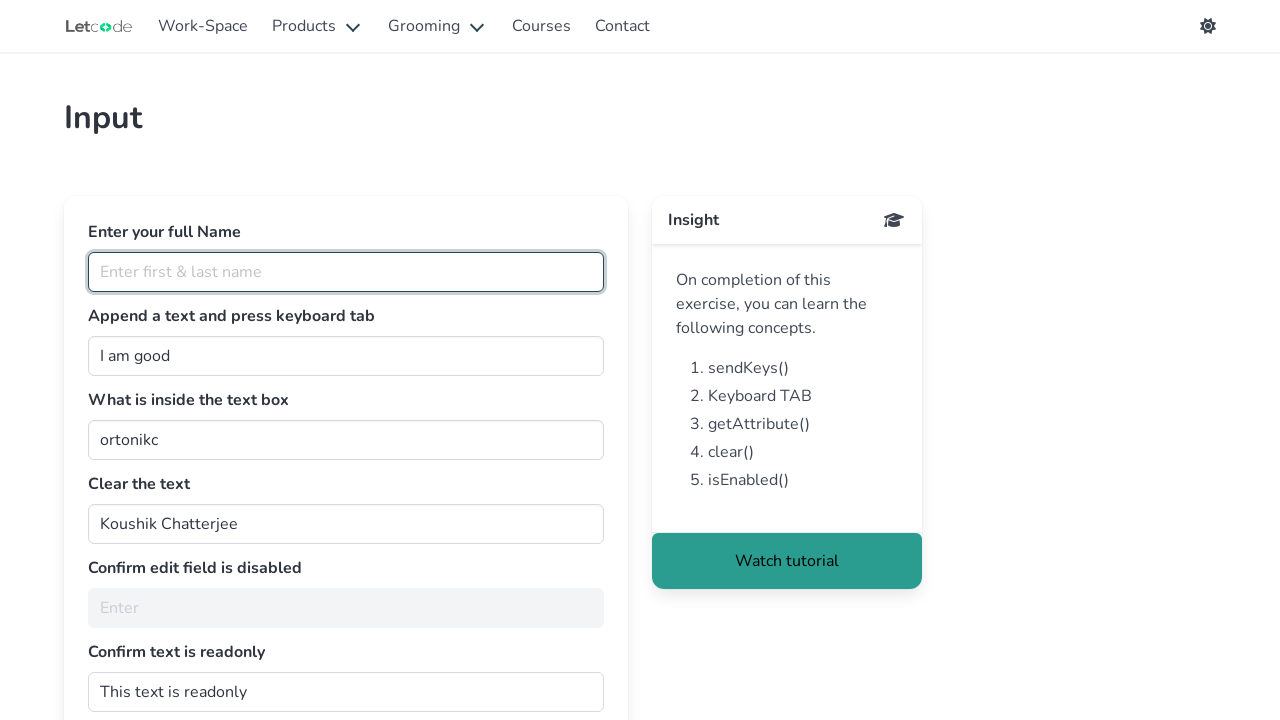

Entered full name 'Koushik Chatterjee' in the fullName field on #fullName
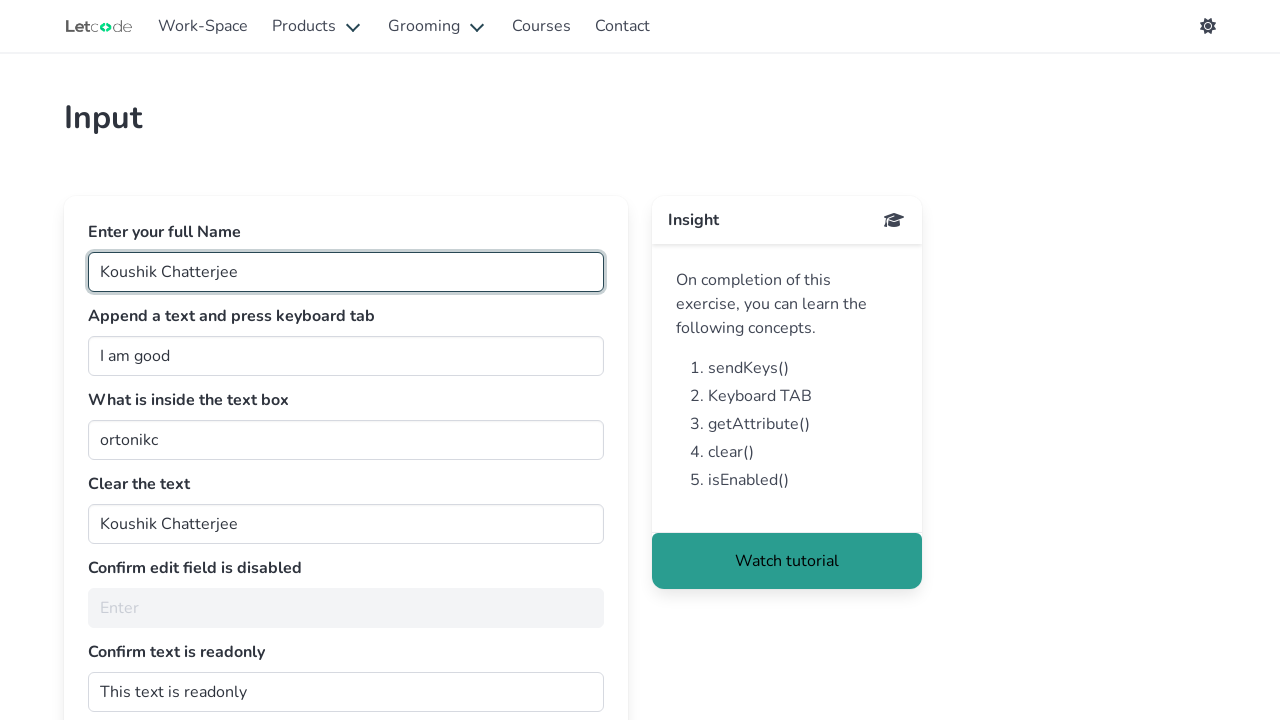

Entered ' person' in the join field on #join
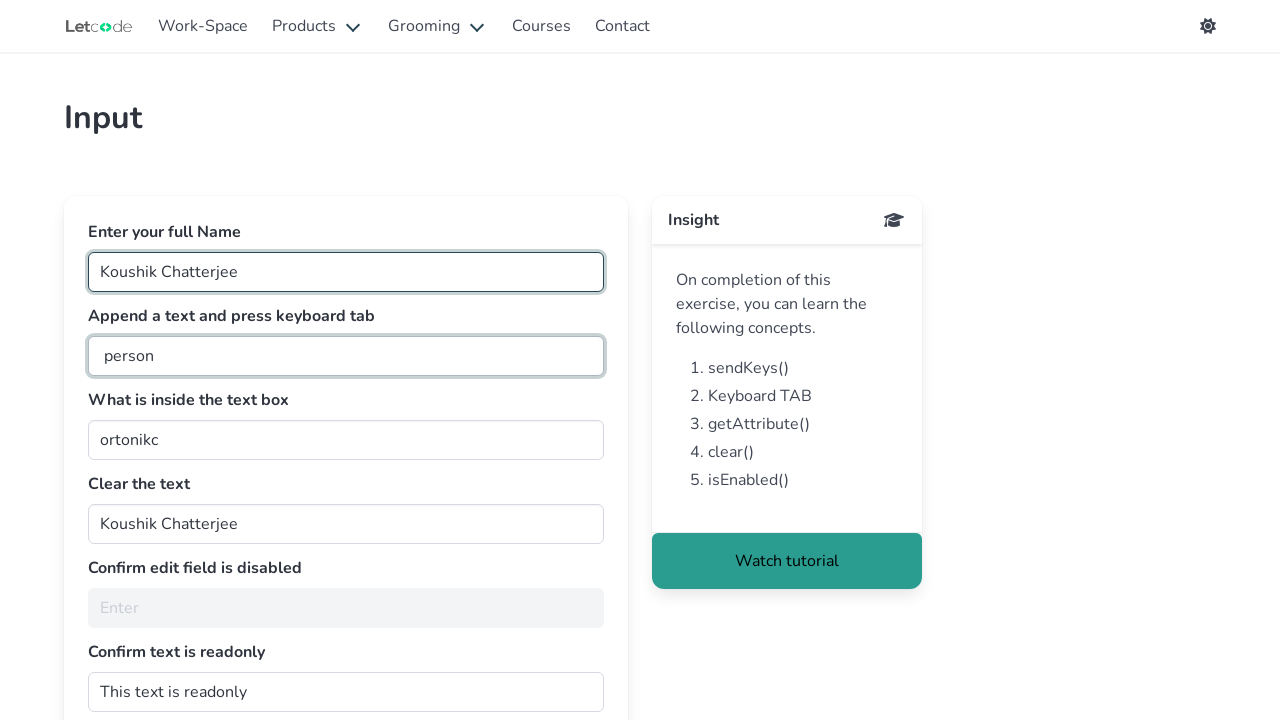

Pressed Tab key in the join field on #join
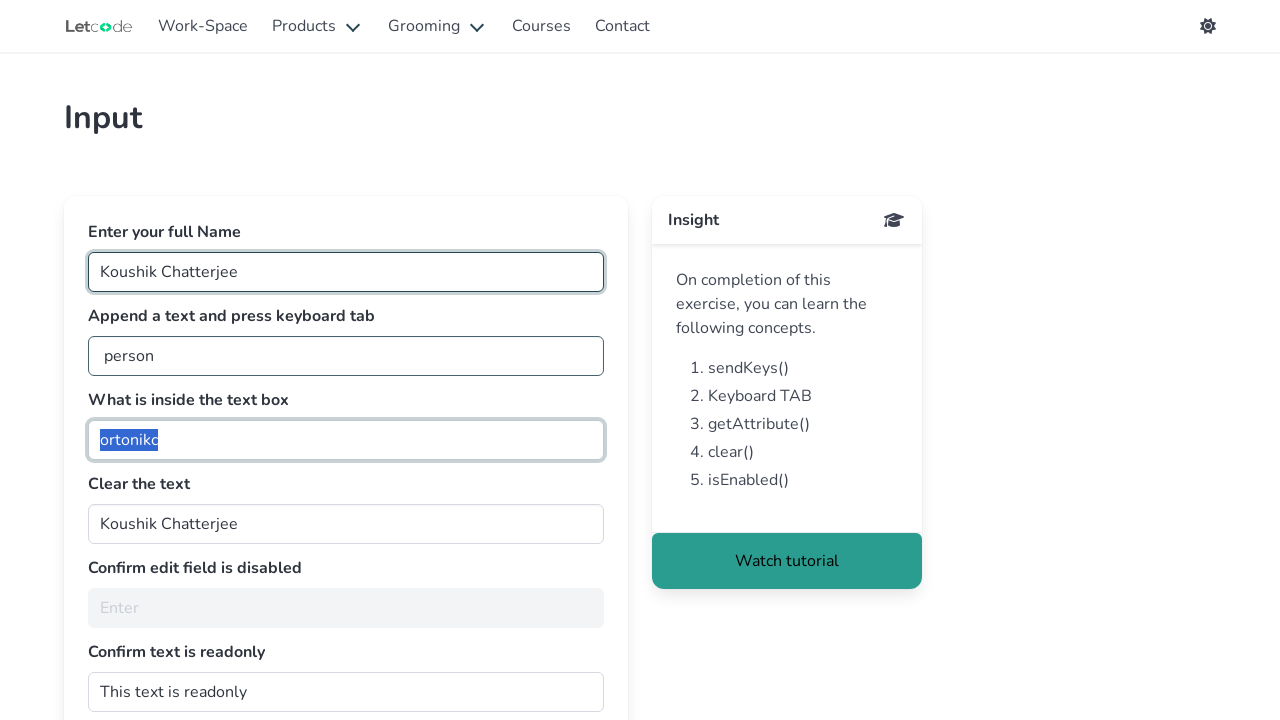

Retrieved value from getMe field: ortonikc
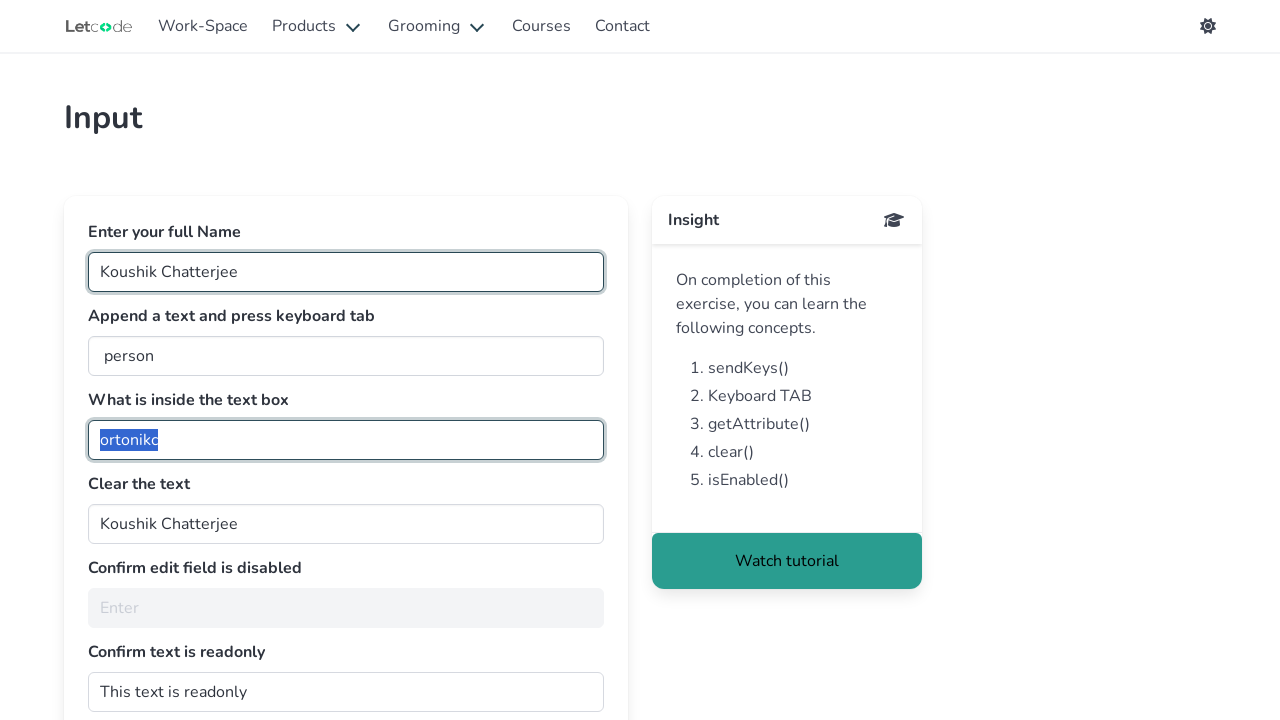

Cleared the clearMe input field on #clearMe
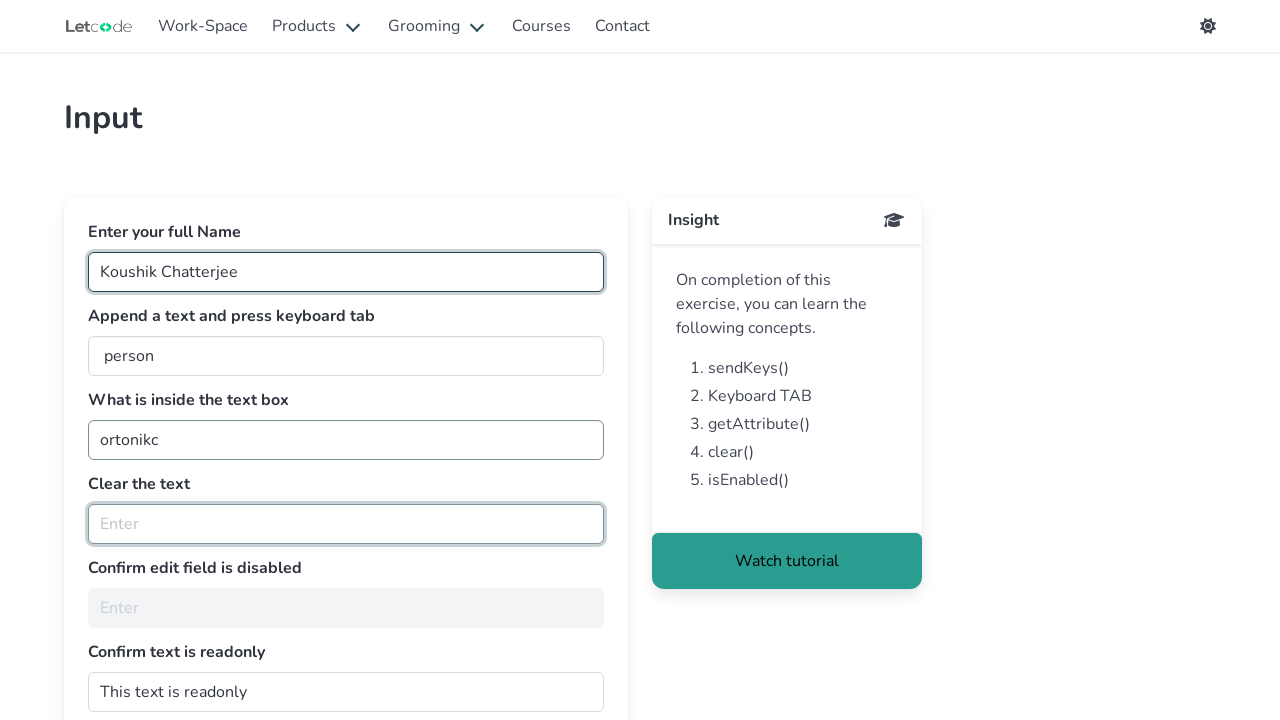

Checked if noEdit field is enabled: False
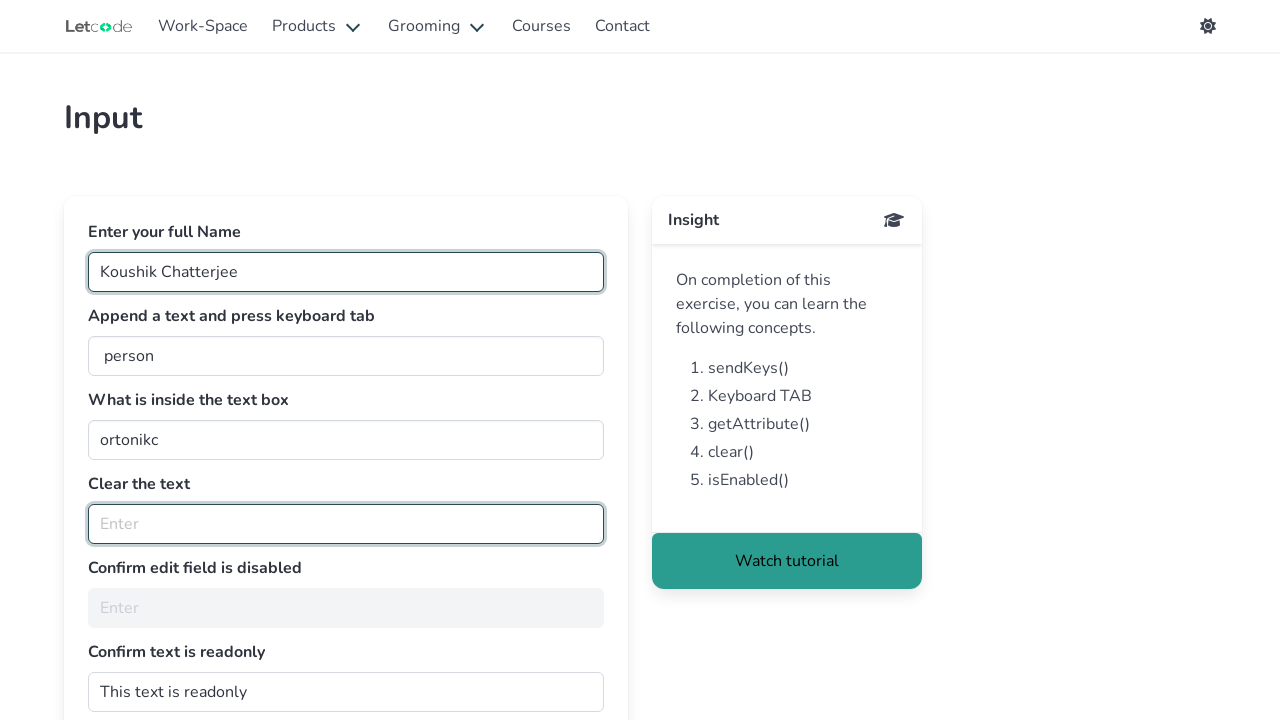

Checked readonly attribute of dontwrite field: 
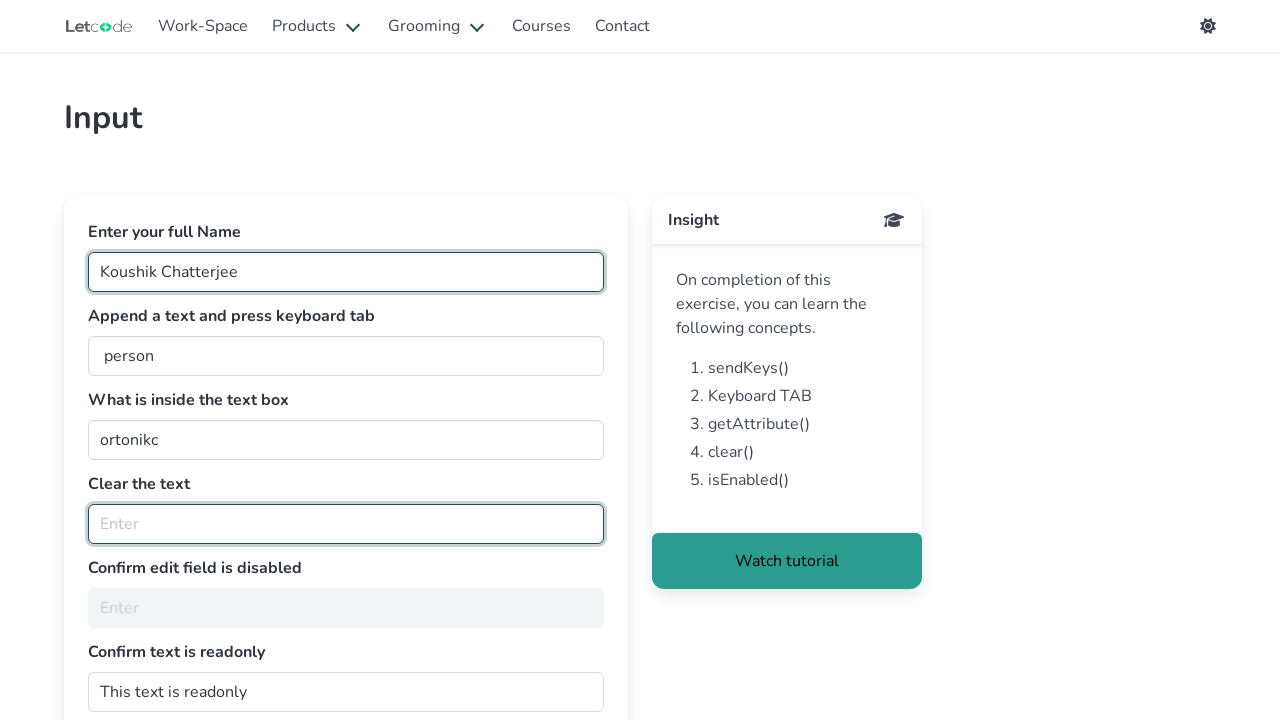

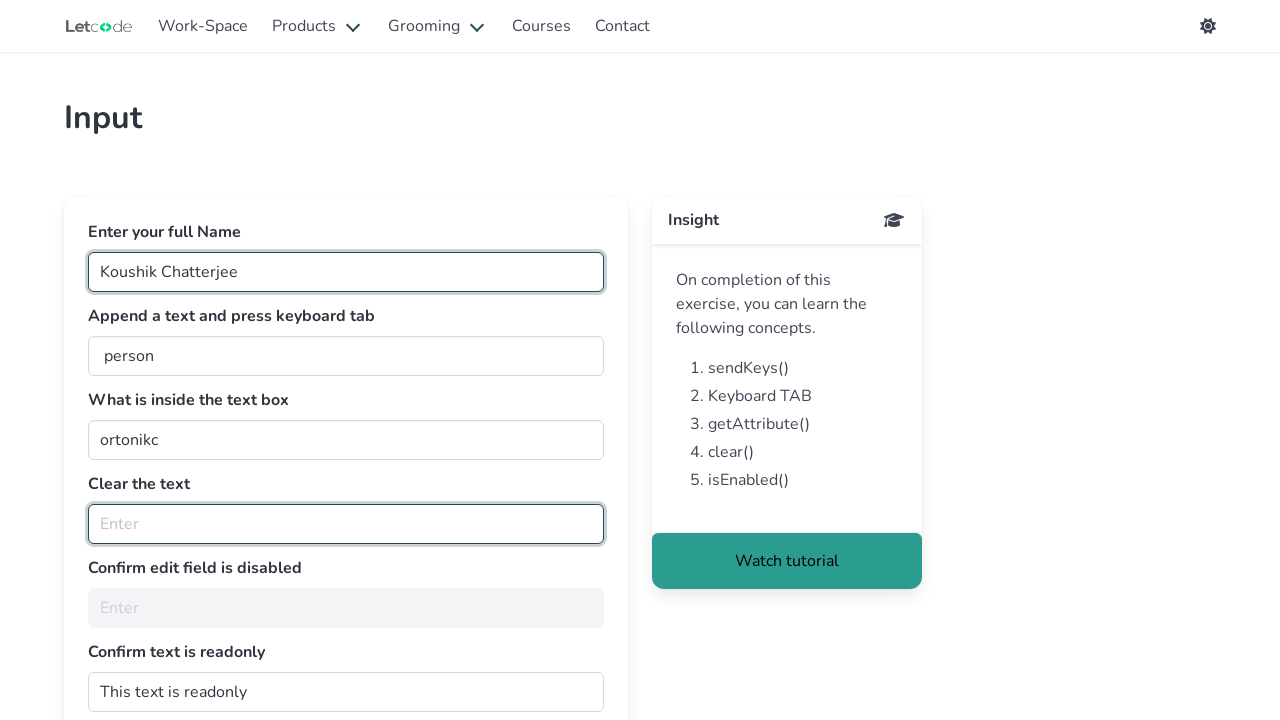